Tests infinite scroll functionality by scrolling the footer element into view and verifying that additional paragraph elements are dynamically loaded on the page.

Starting URL: https://bonigarcia.dev/selenium-webdriver-java/infinite-scroll.html

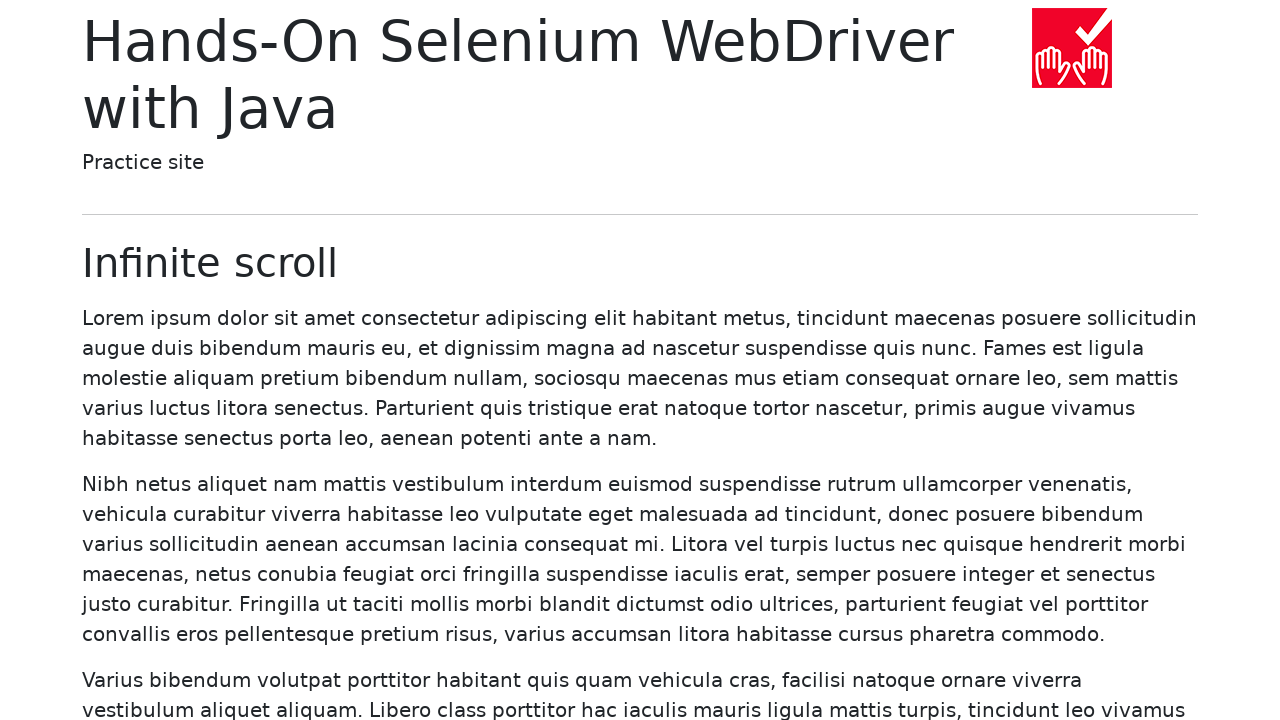

Retrieved initial count of paragraph elements
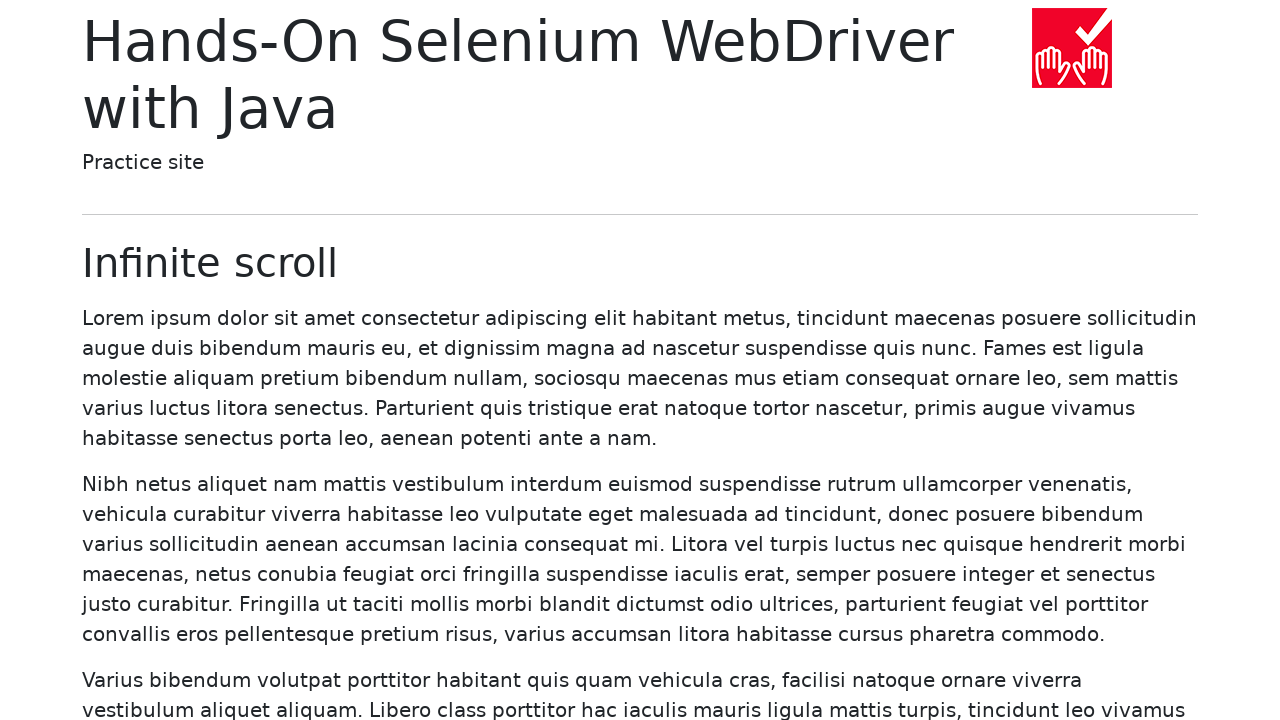

Scrolled footer element into view to trigger infinite scroll
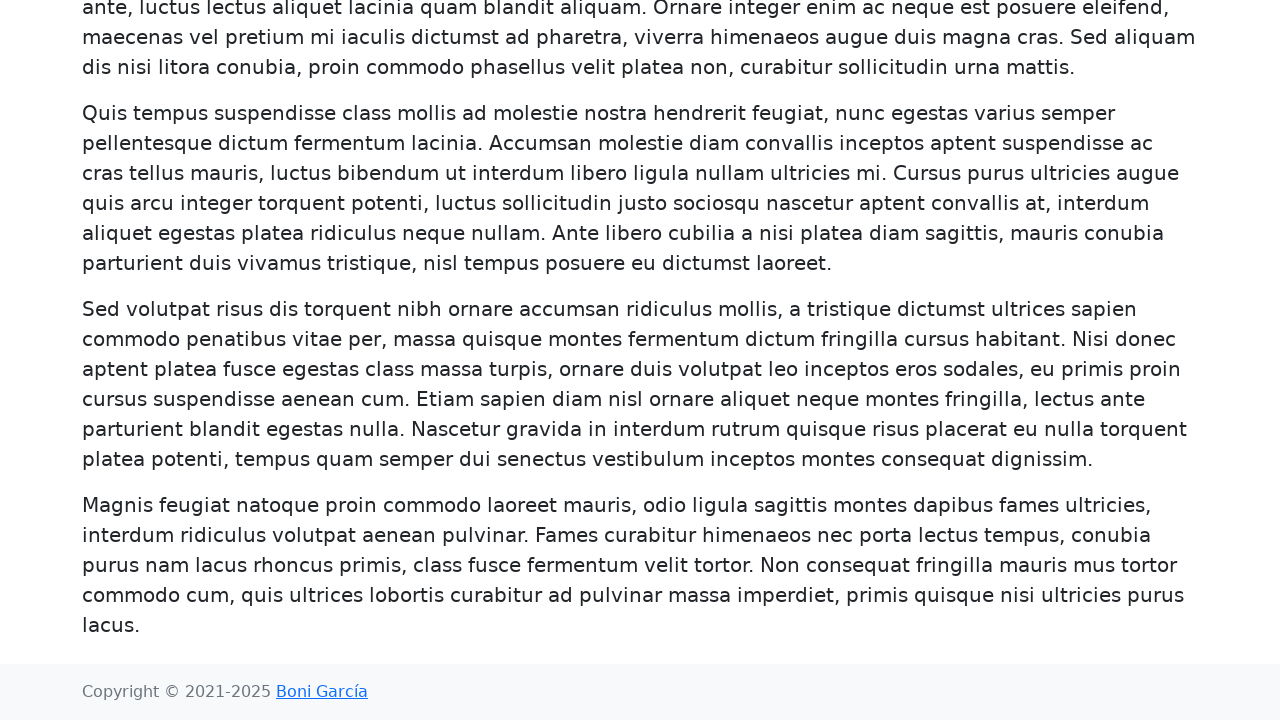

Verified that additional paragraph elements were dynamically loaded (initial count: 20)
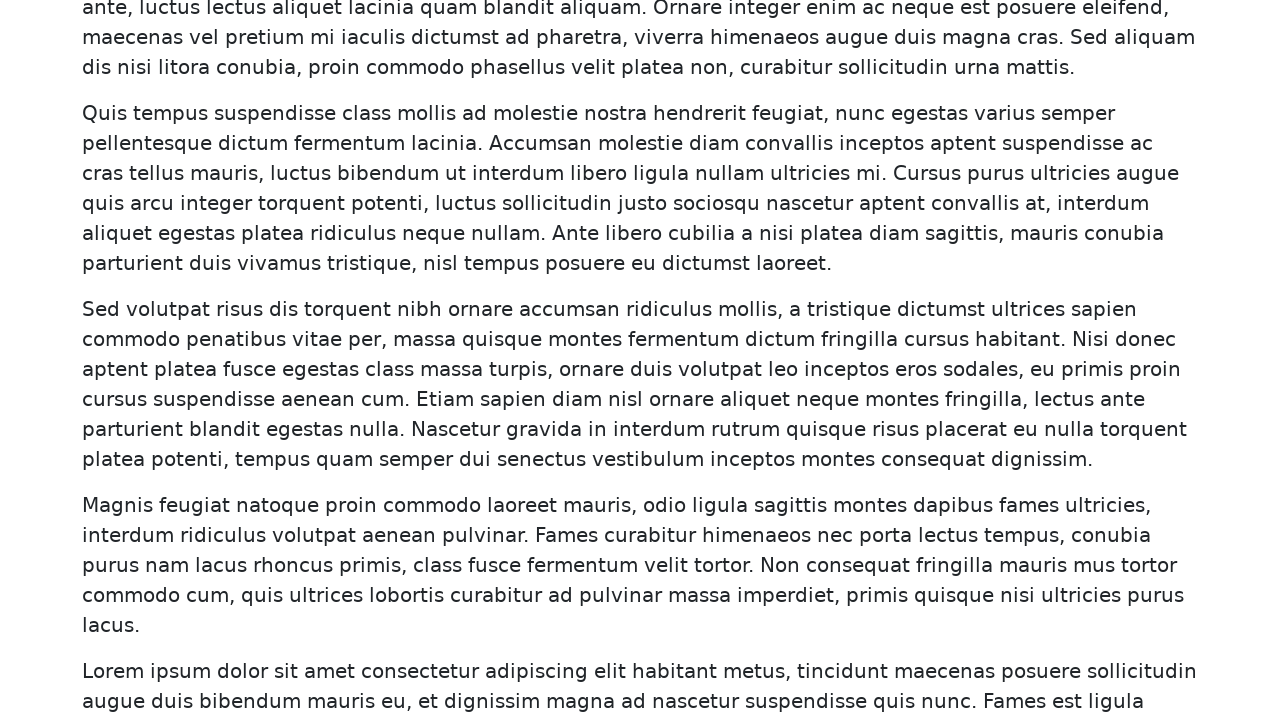

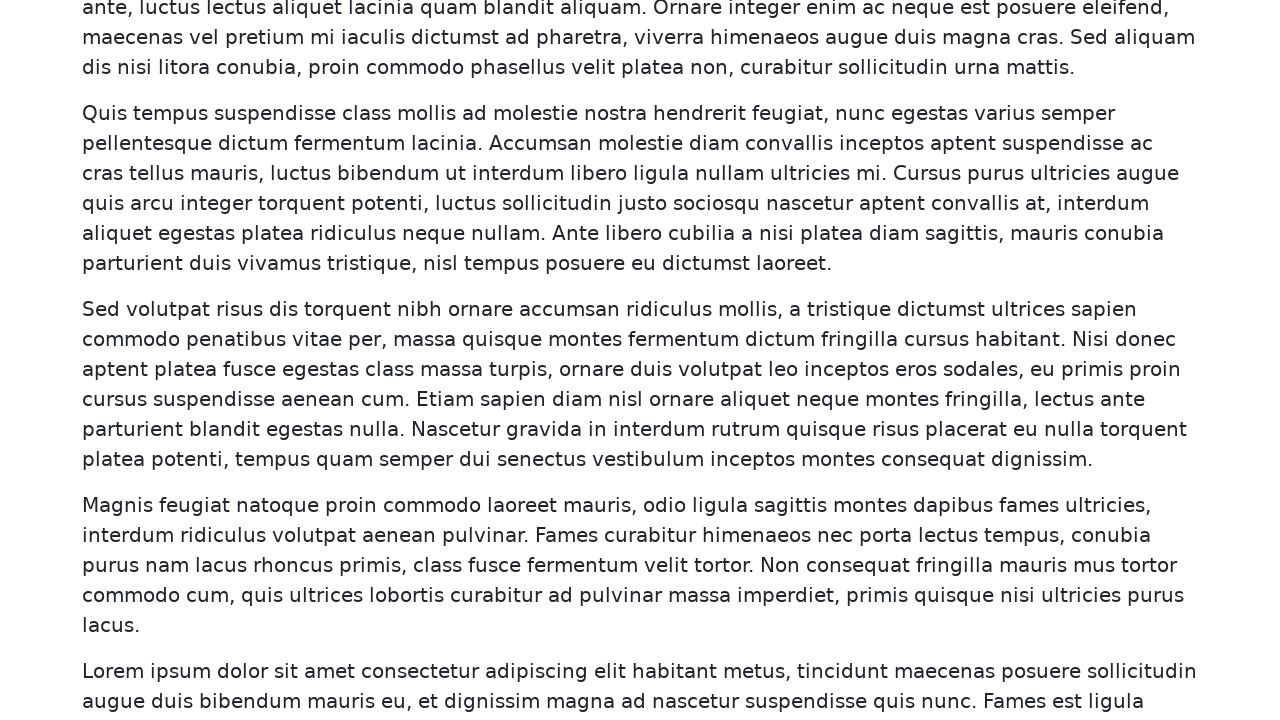